Tests page scrolling functionality by scrolling down 1000 pixels and then scrolling back up 1000 pixels on the Selenium website

Starting URL: https://www.selenium.dev

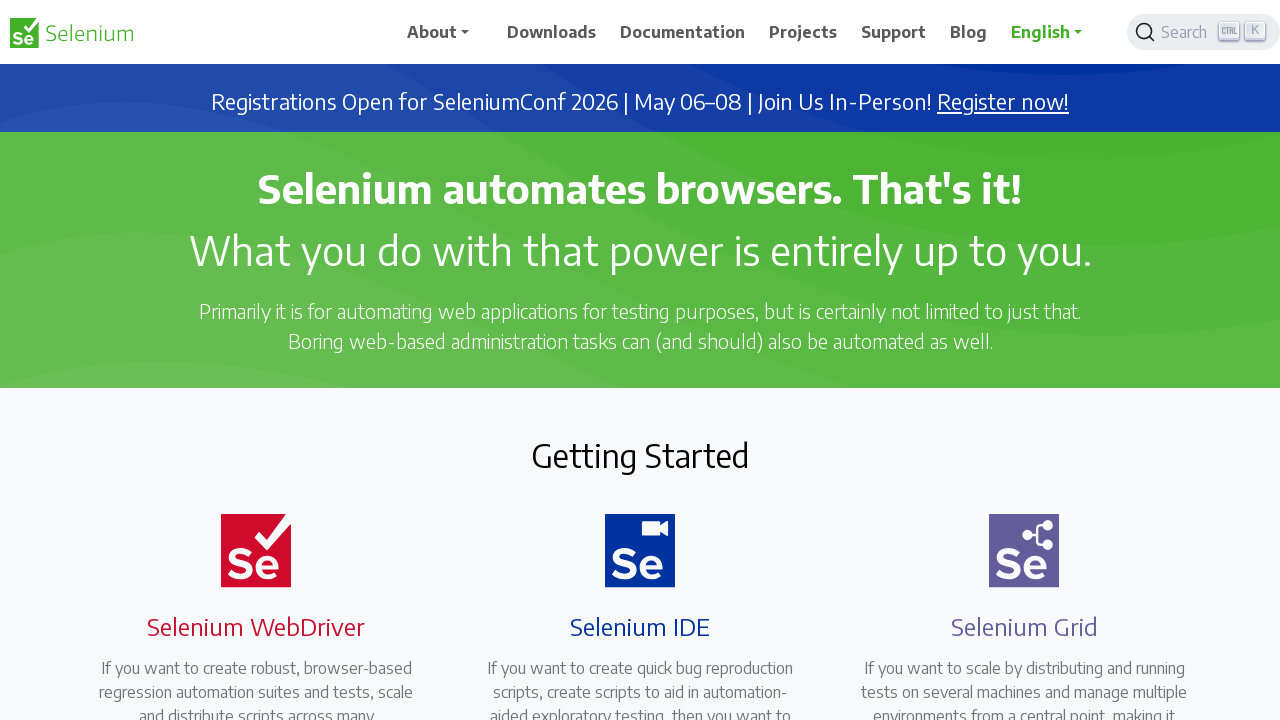

Scrolled down 1000 pixels on Selenium website
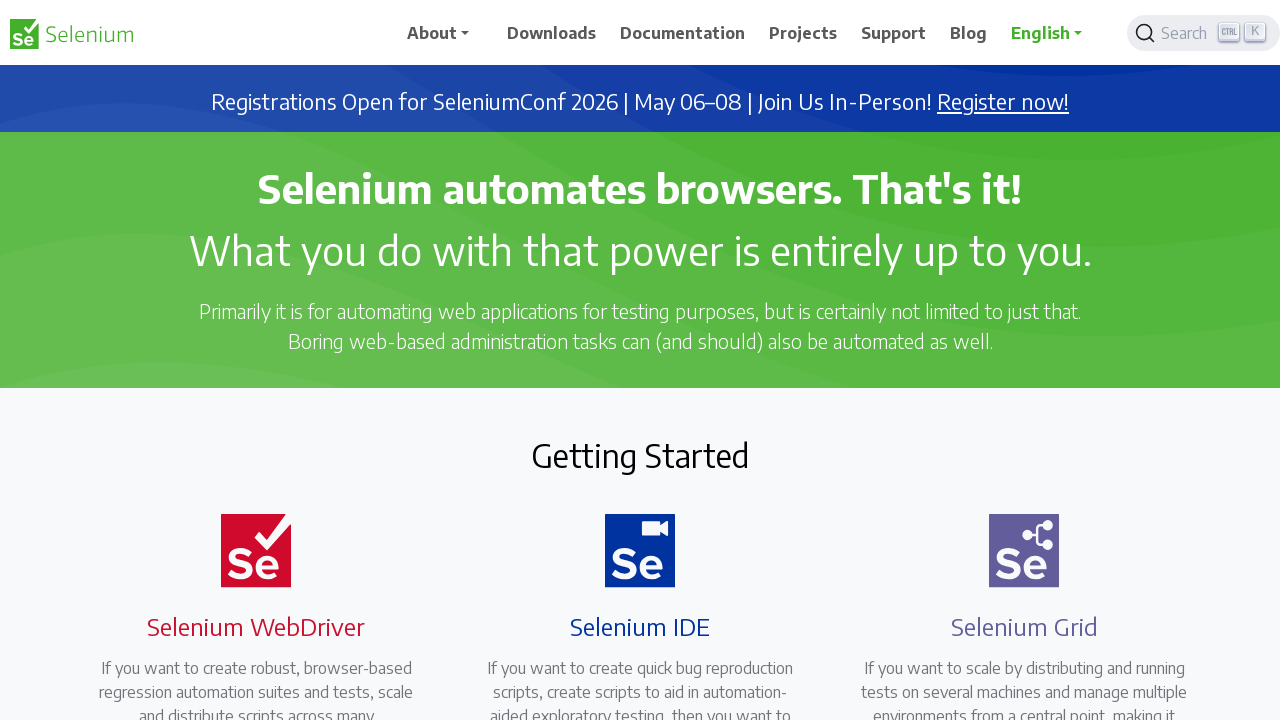

Waited 1000ms to observe scroll position
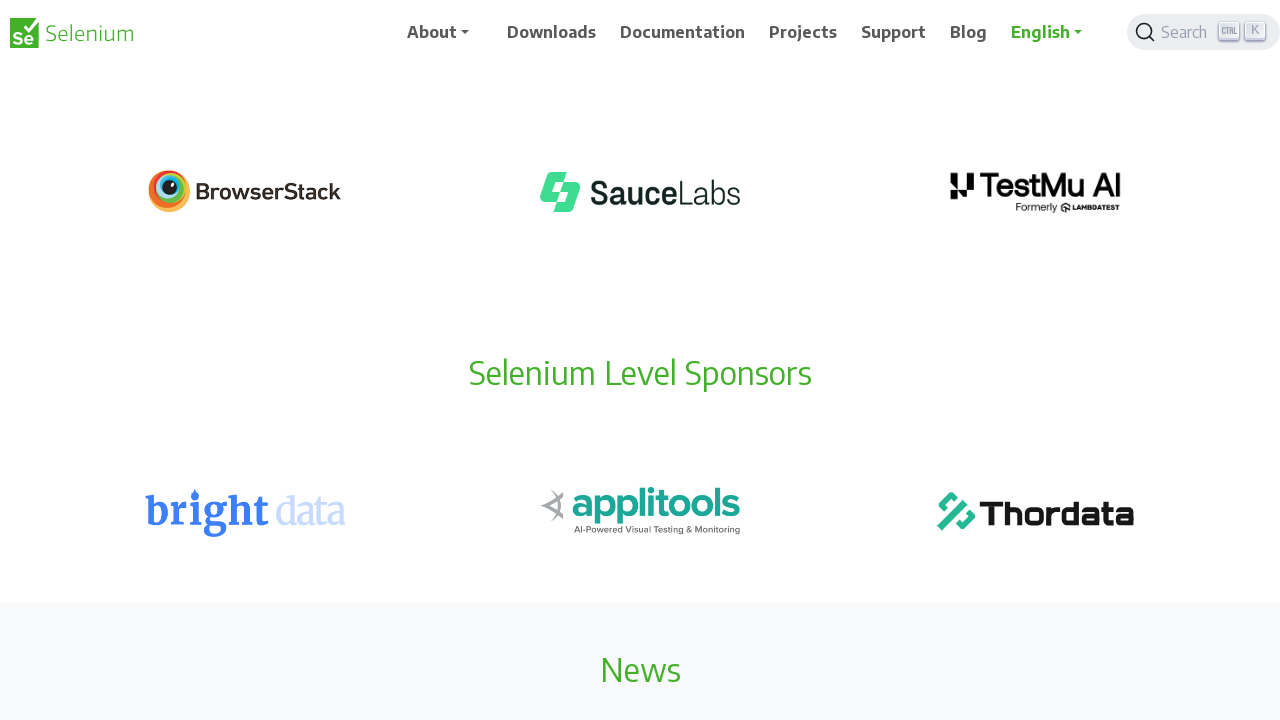

Scrolled back up 1000 pixels to original position
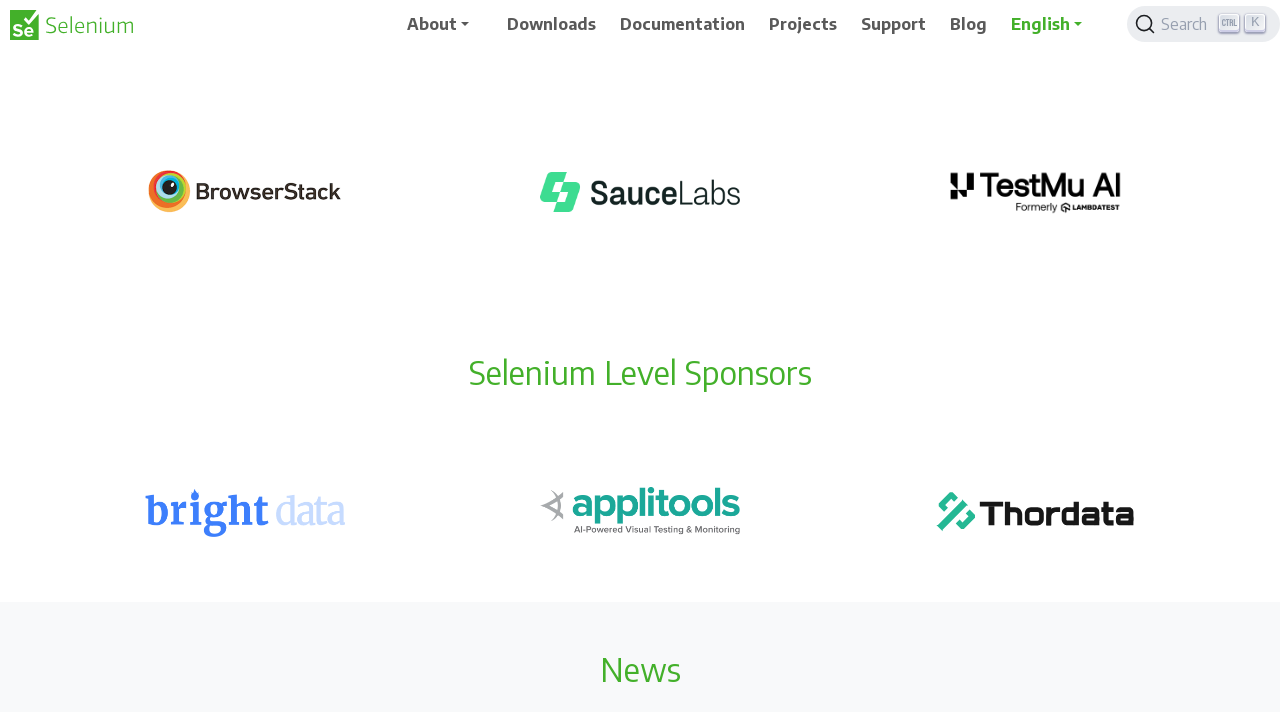

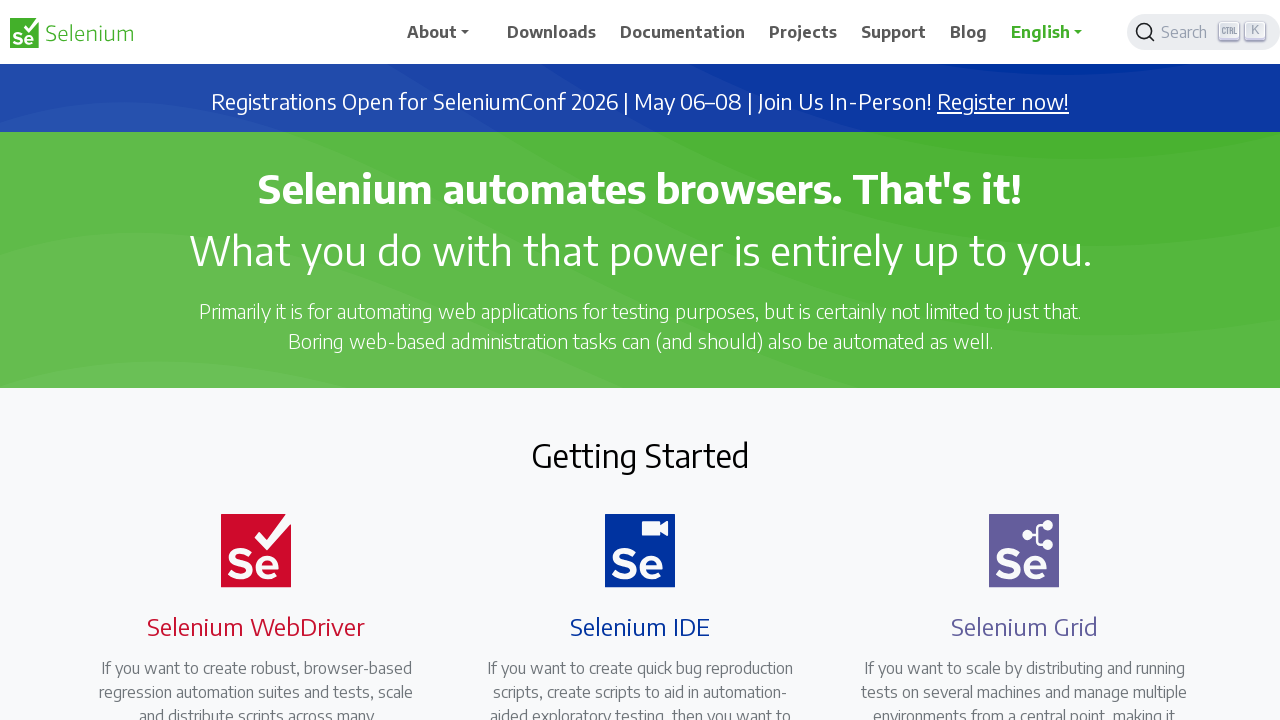